Tests the search functionality on the Selenium HQ website by clicking the search button and entering a search query

Starting URL: http://seleniumhq.org

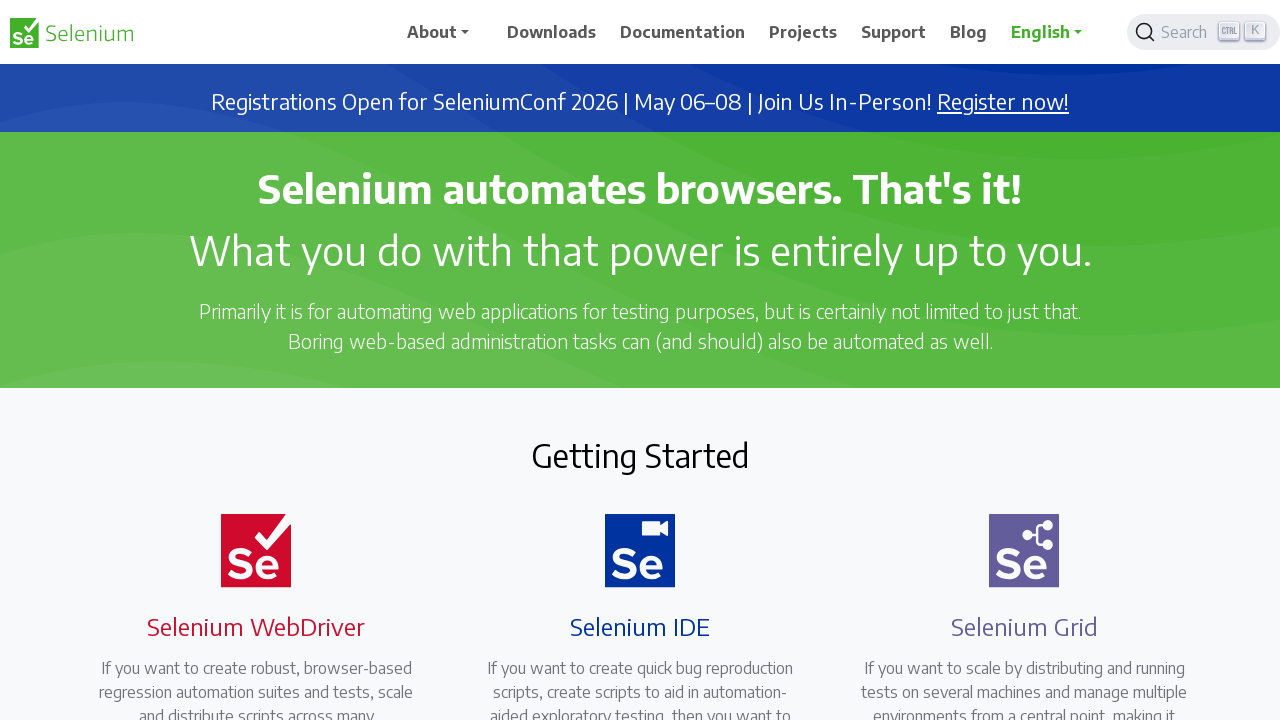

Clicked search button to open search input at (1187, 32) on .DocSearch-Button-Placeholder
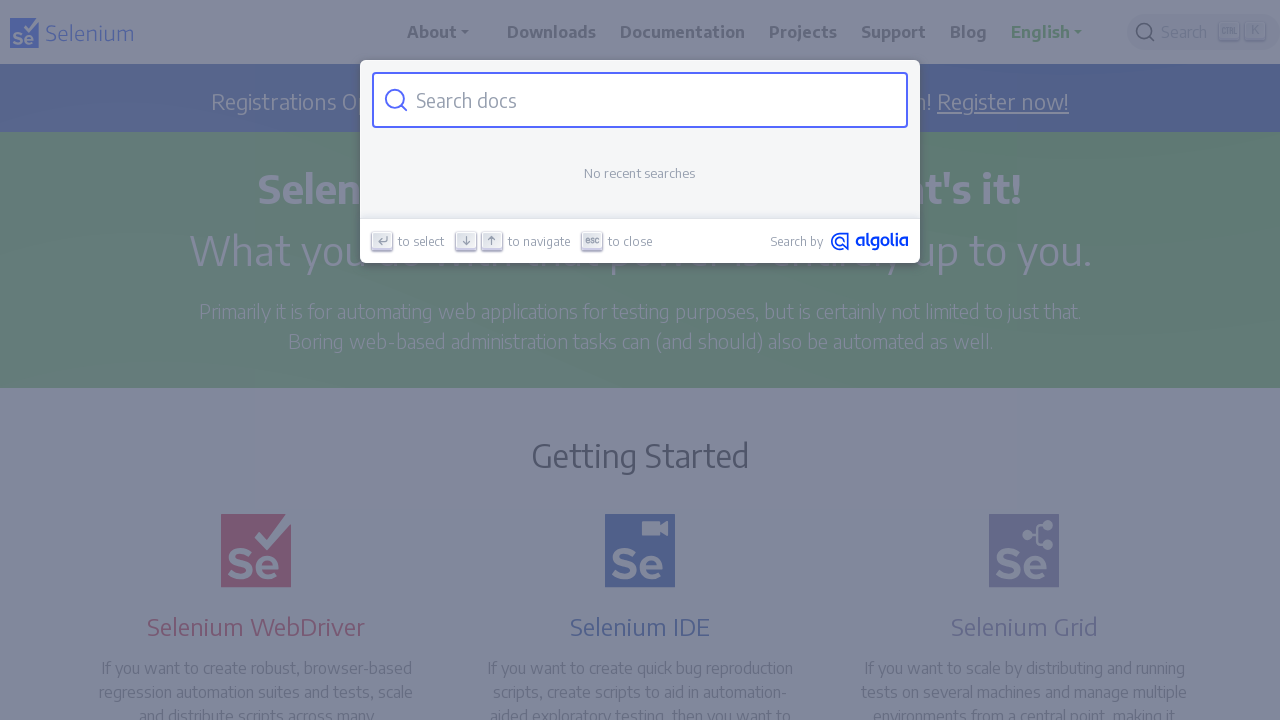

Search input field became visible
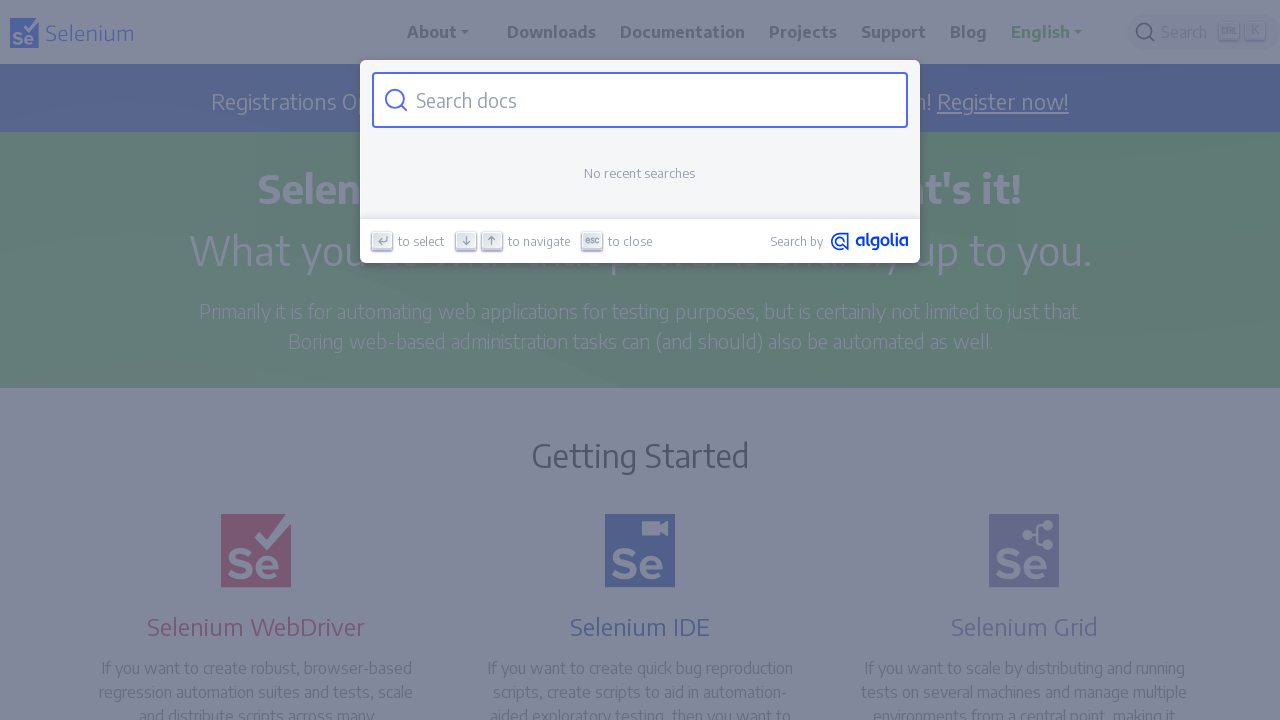

Entered 'Selenium java' into the search field on #docsearch-input
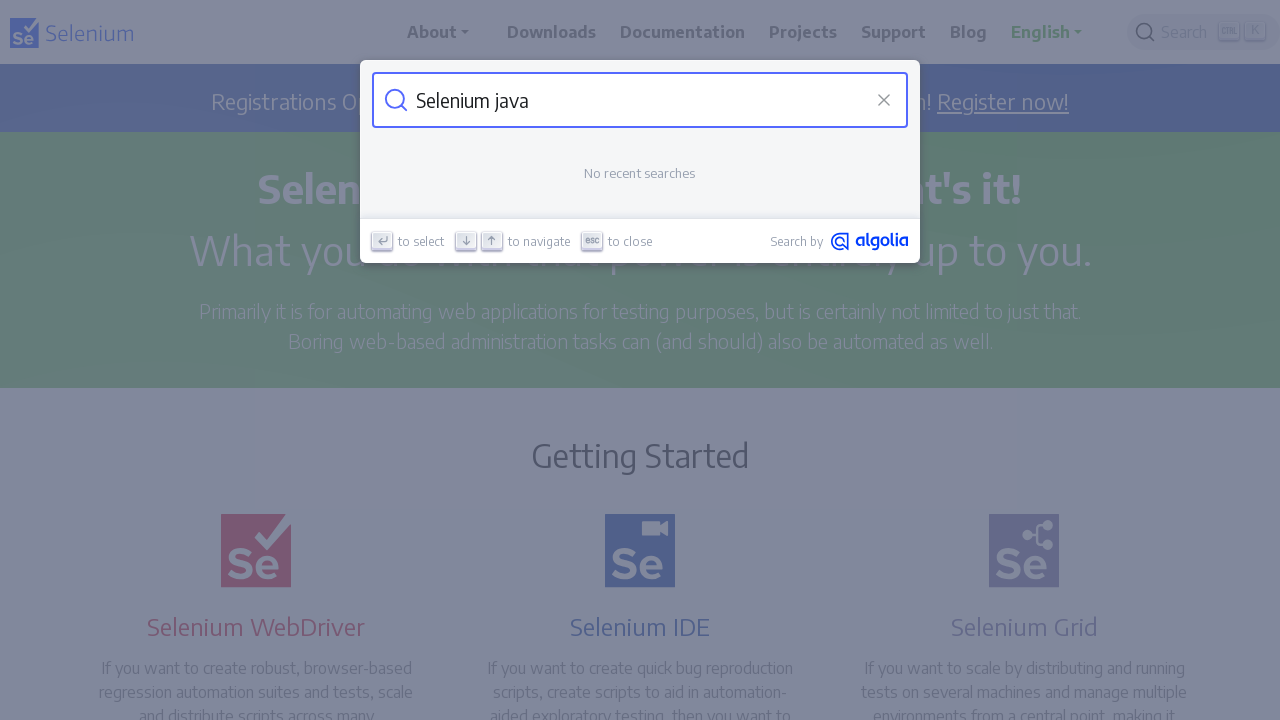

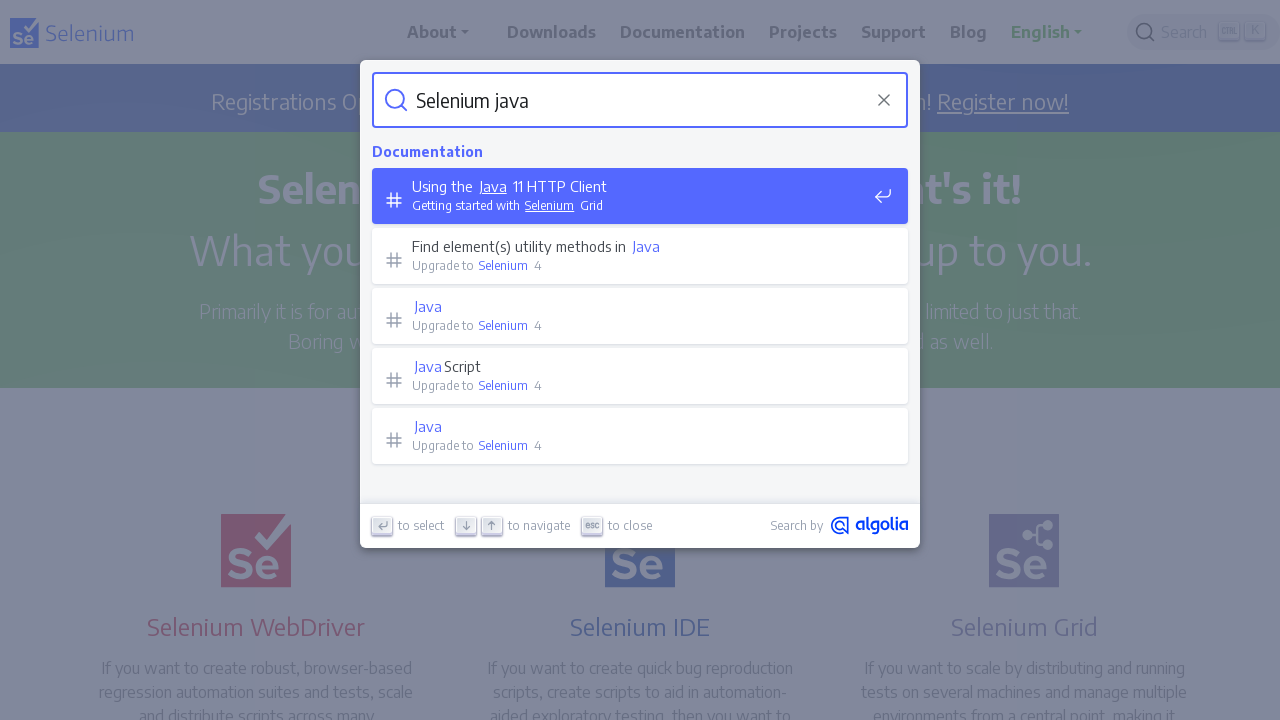